Tests the ATUM Cas9 gRNA design tool by selecting a genome (Saccharomyces cerevisiae), choosing wild-type Cas9, specifying a chromosome and genomic region, searching for guides, and navigating through the results.

Starting URL: https://atum.bio/eCommerce/cas9/input

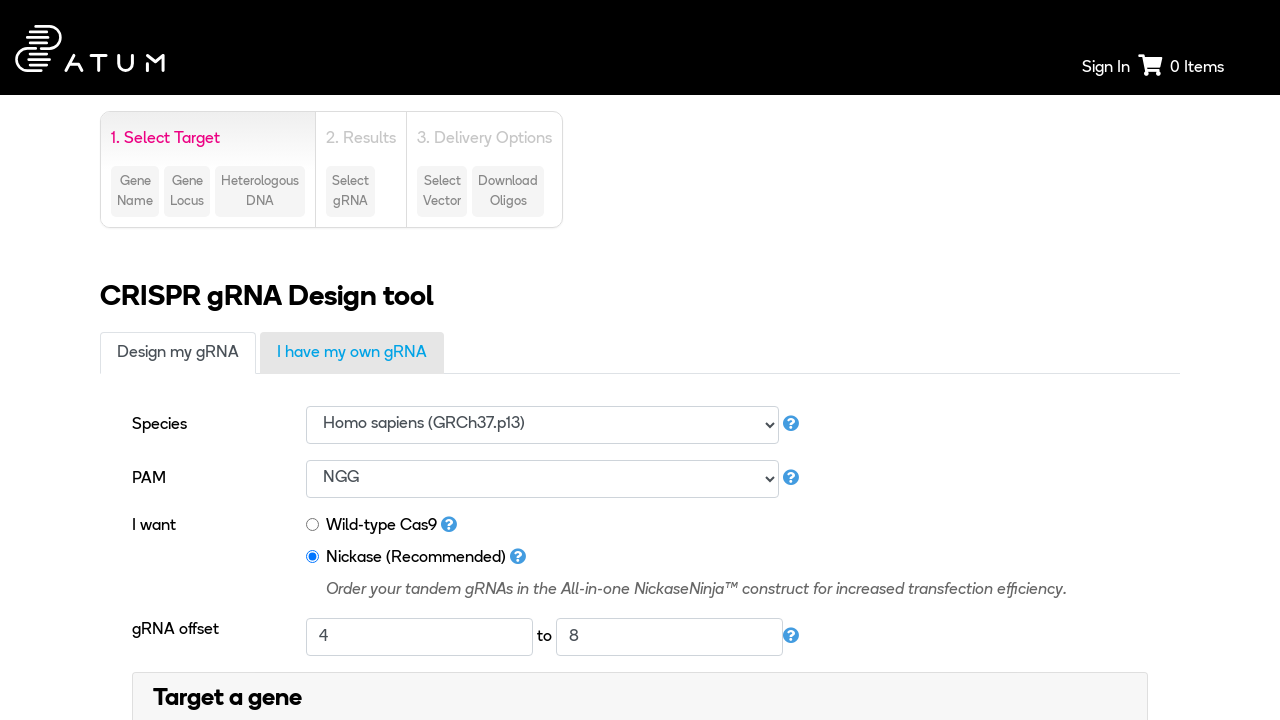

Selected Saccharomyces cerevisiae S288C genome on #genomeId
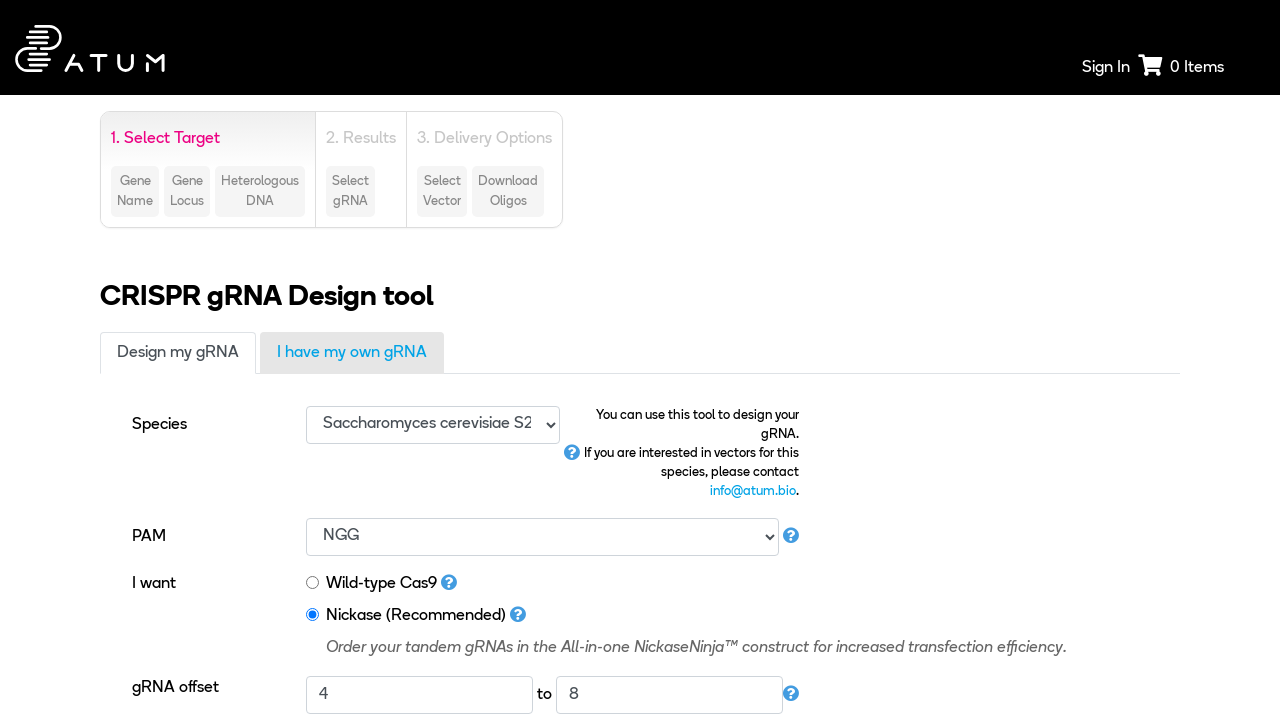

Selected Wild-type Cas9 option at (313, 583) on #cas9SearchType1
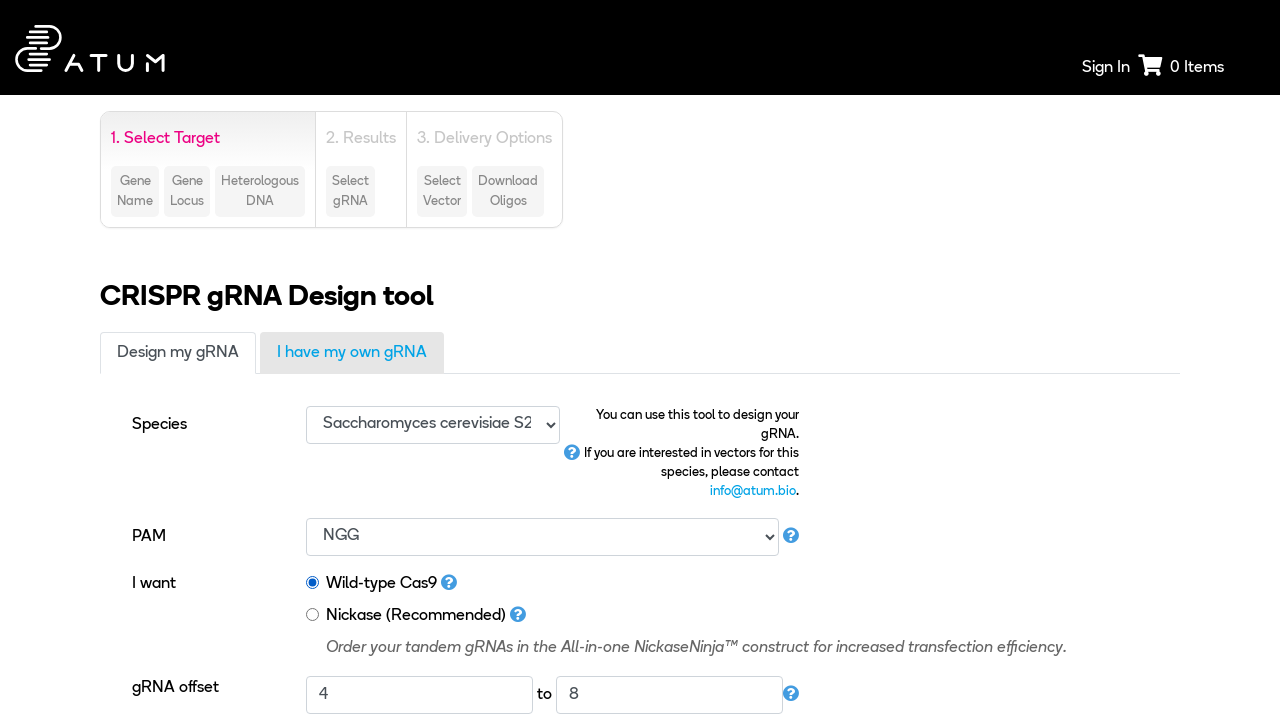

Target Gene section became visible
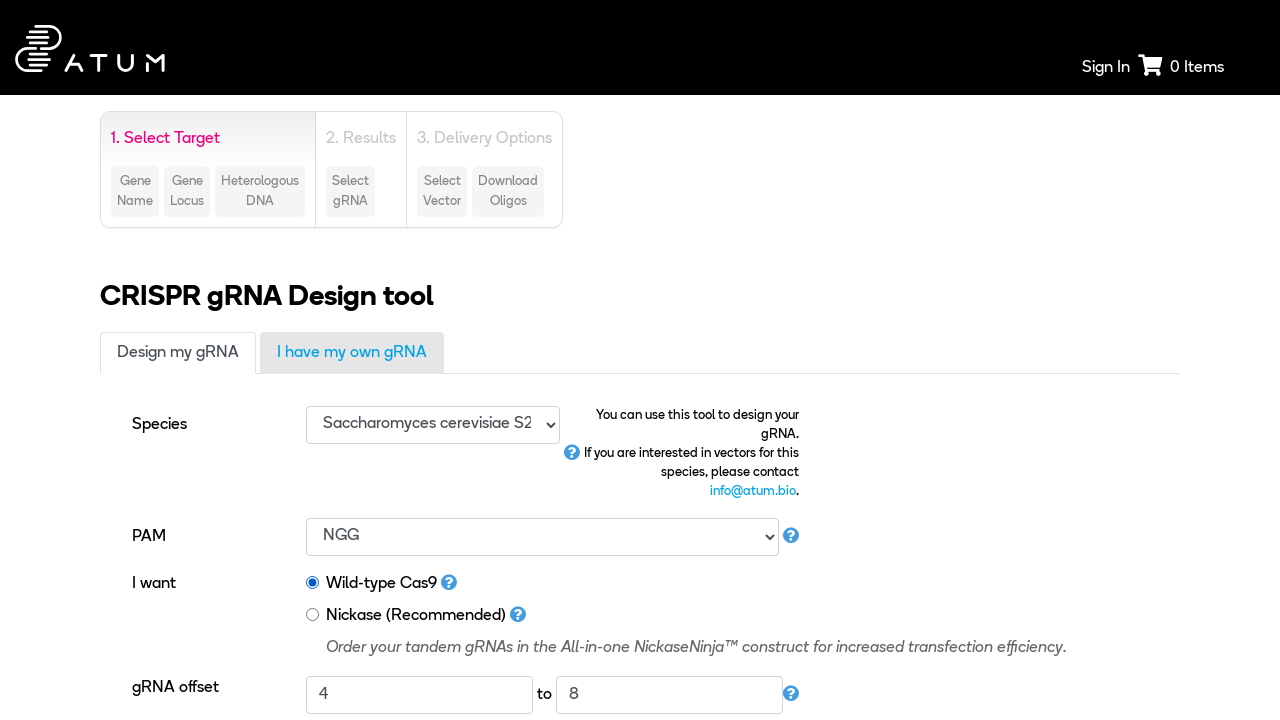

Opened Target Gene section at (640, 361) on xpath=/html/body/div[1]/div[2]/div/div/div[1]/div/div[2]/form/div/div[1]/div[5]/
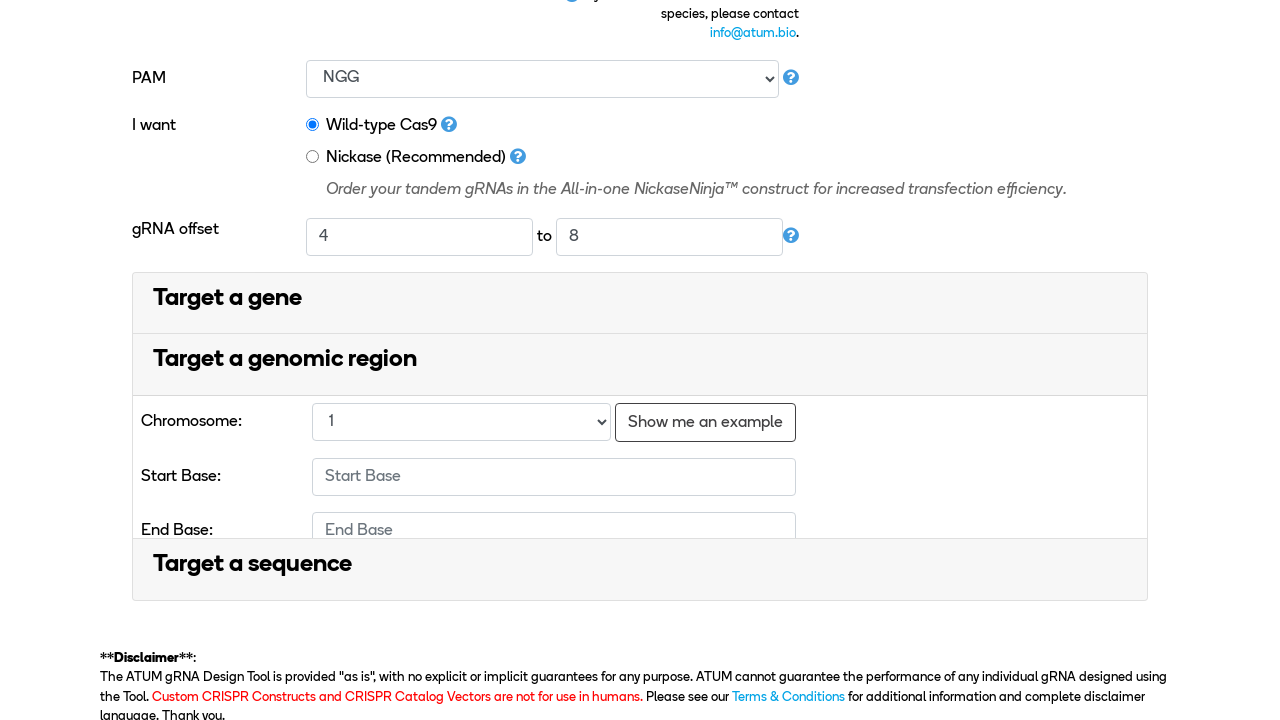

Selected Chromosome 5 on #chromosomeId
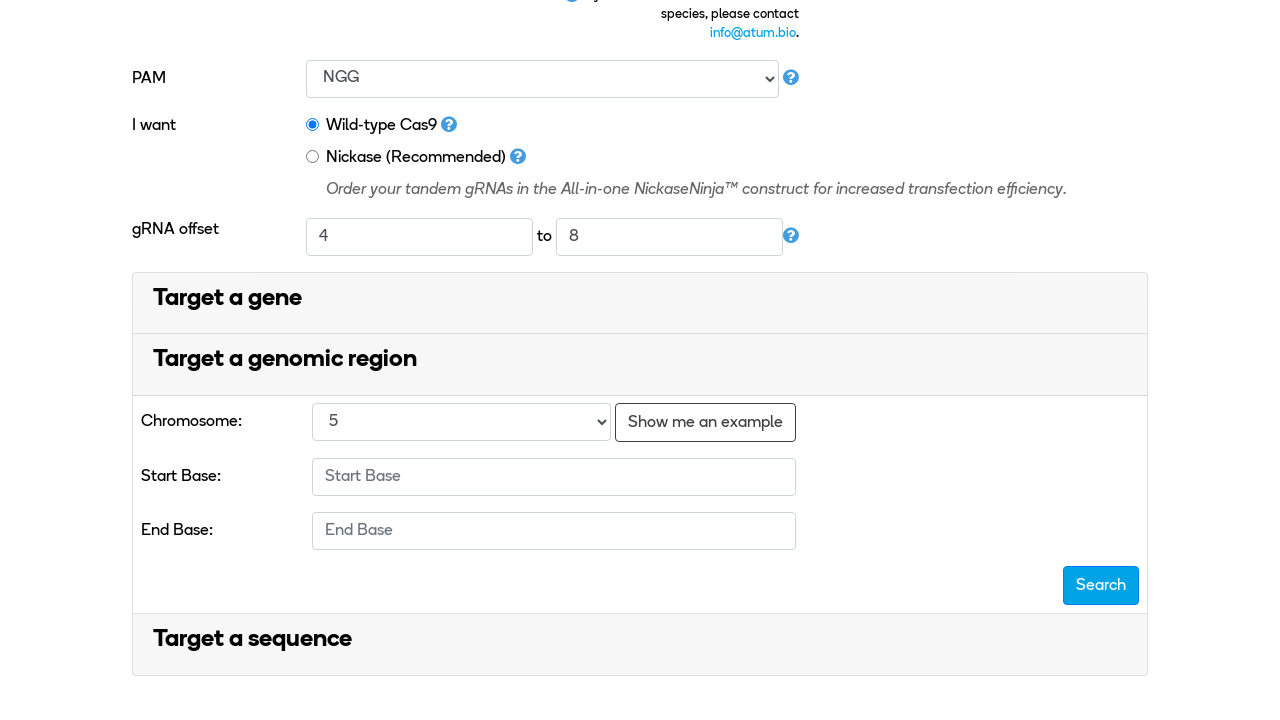

Entered start base position: 31694 on input[name='startBase']
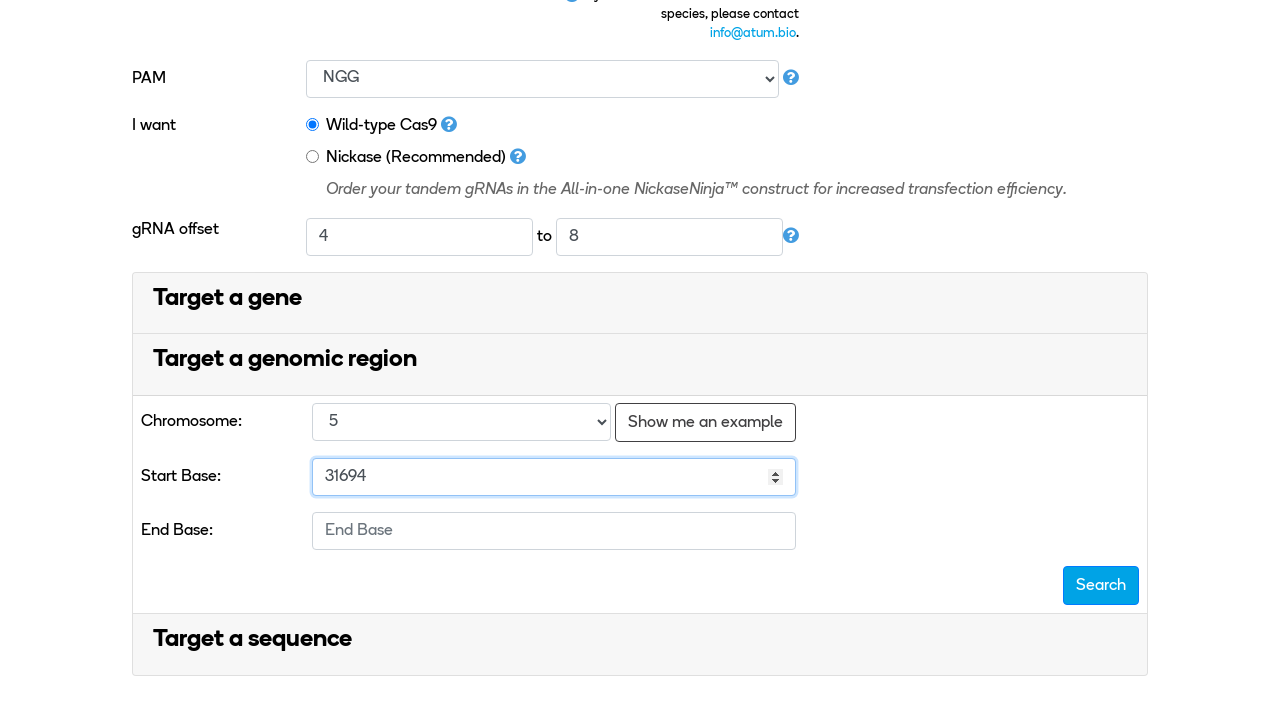

Entered end base position: 33466 on input[name='endBase']
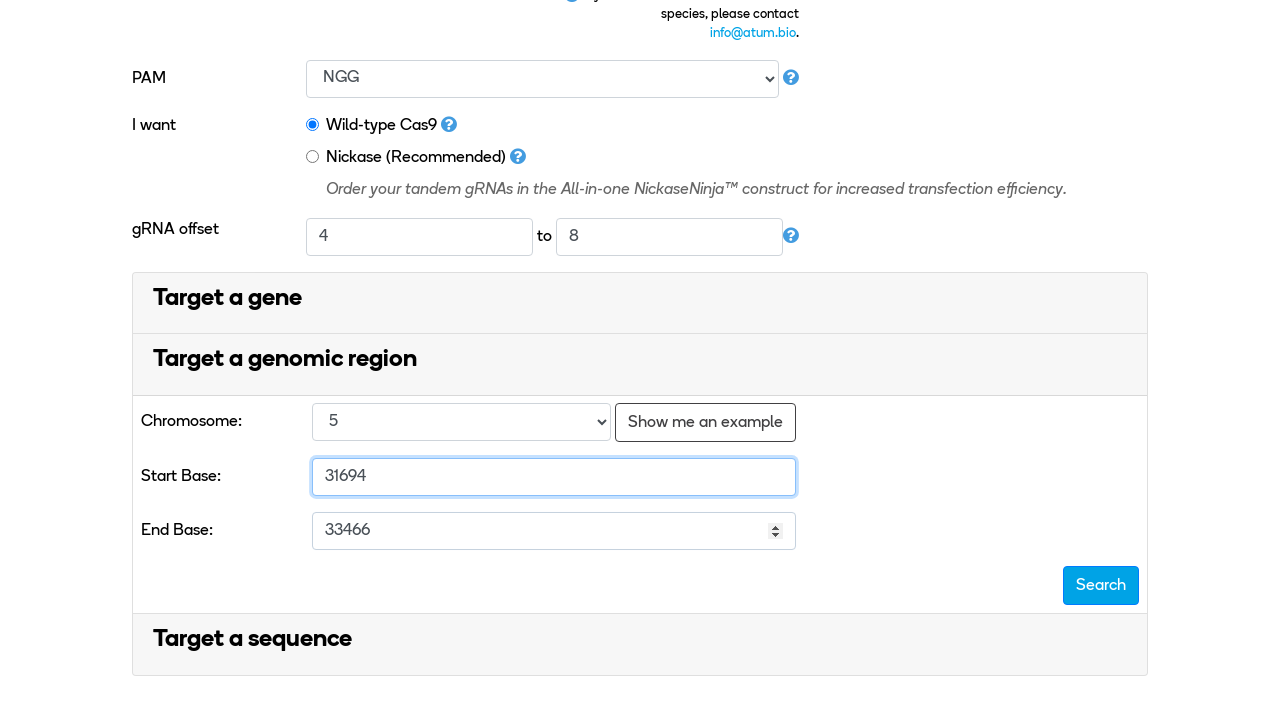

Search for guides button became visible
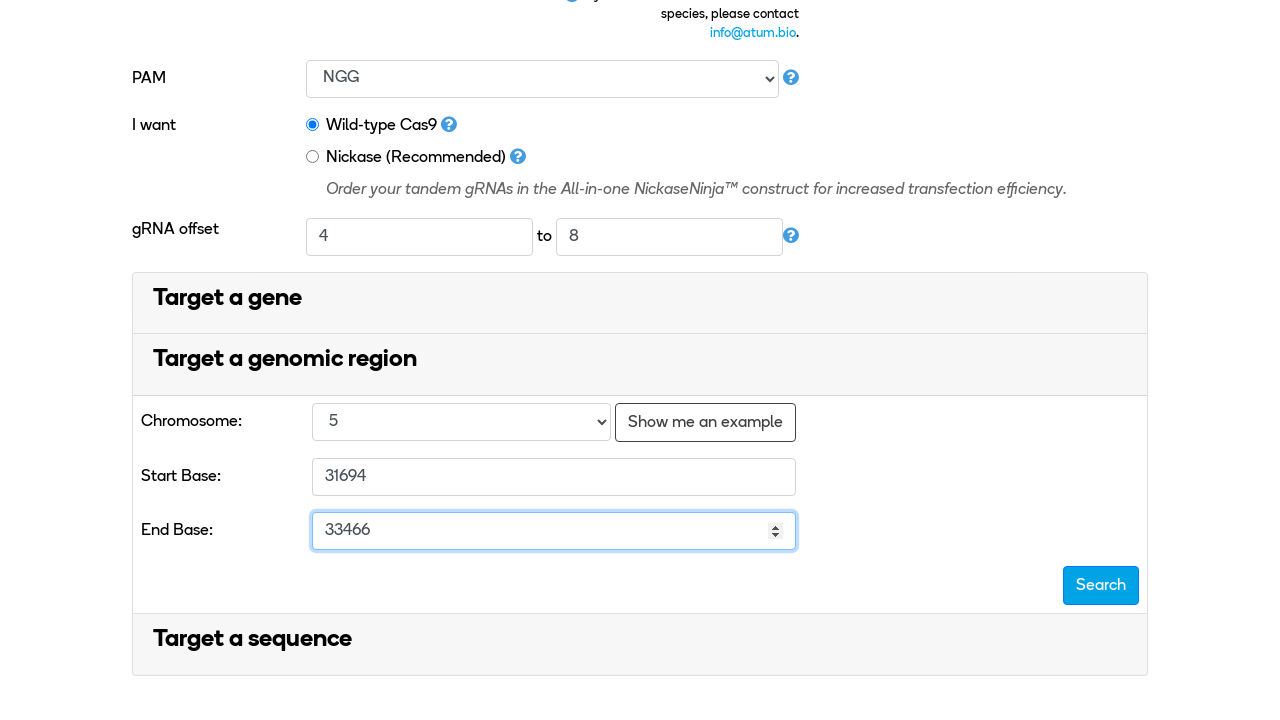

Clicked search for guides button to initiate gRNA search at (1101, 586) on xpath=/html/body/div[1]/div[2]/div/div/div[1]/div/div[2]/form/div/div[1]/div[5]/
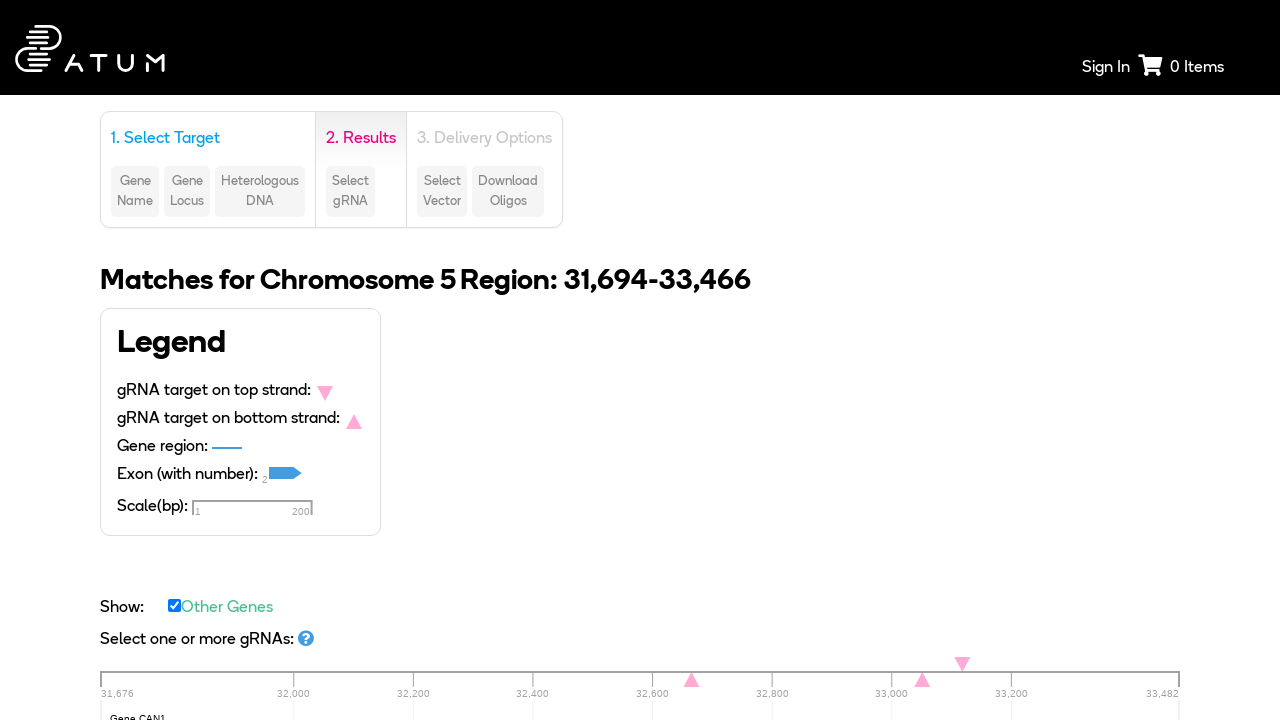

Continue button became visible
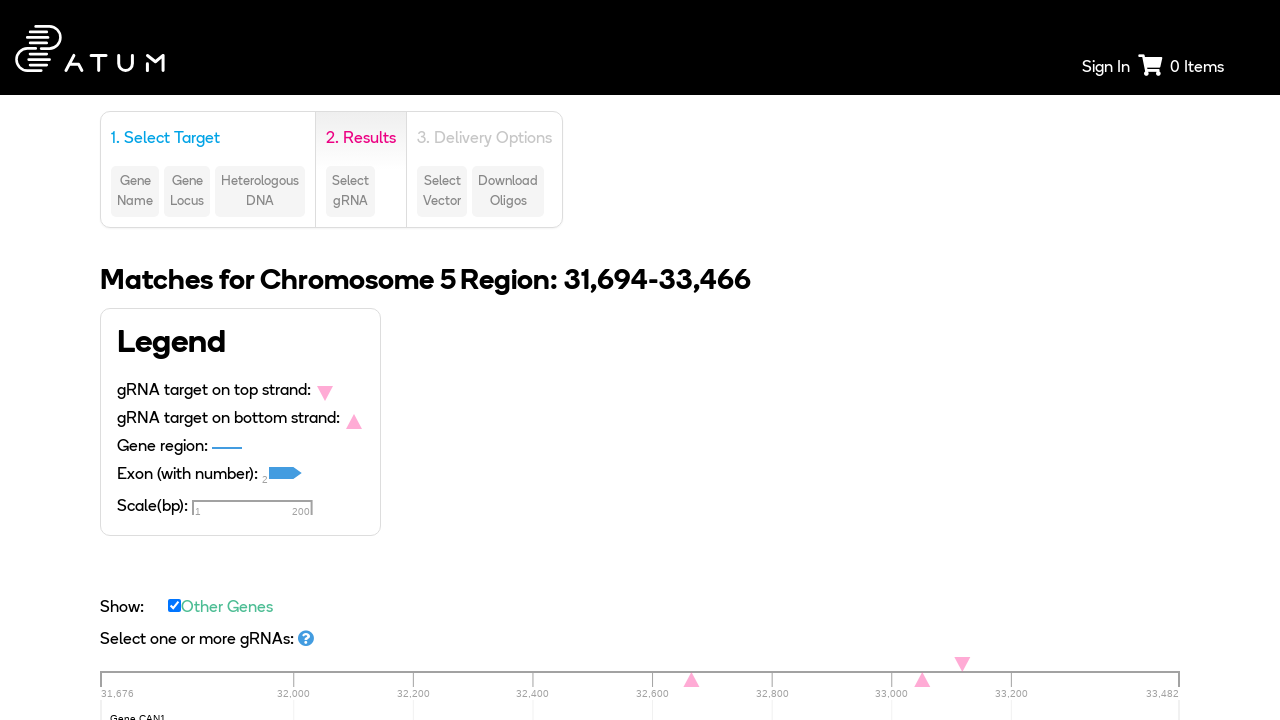

Clicked Continue button to proceed to results at (1134, 360) on xpath=/html/body/div[1]/div[2]/div/div/div[1]/div[3]/div/form/div[3]/div[2]/butt
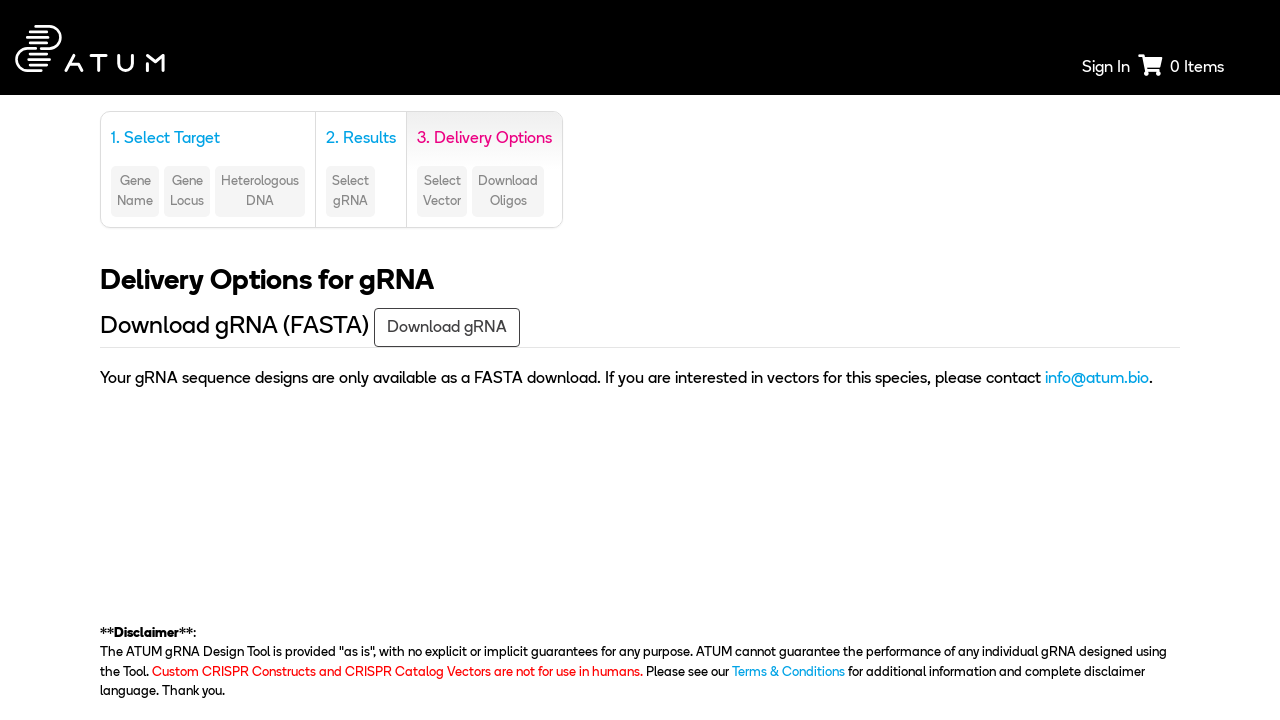

Results page loaded with gRNA search results
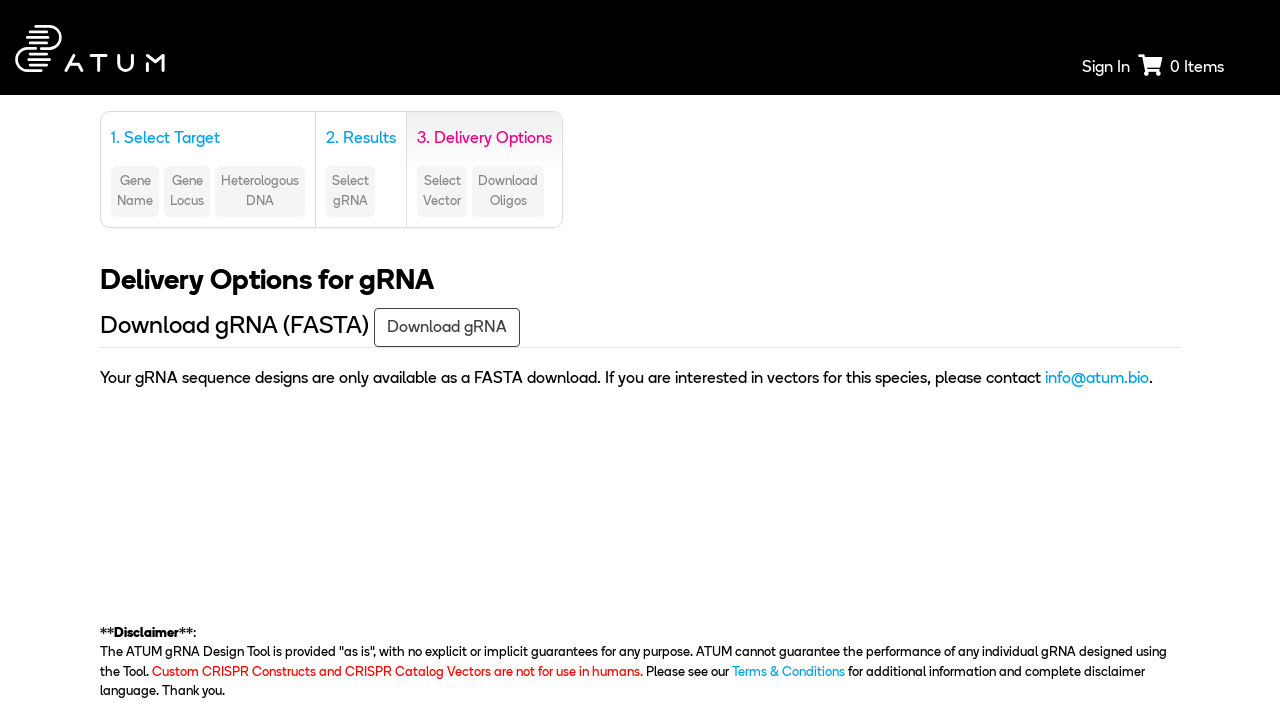

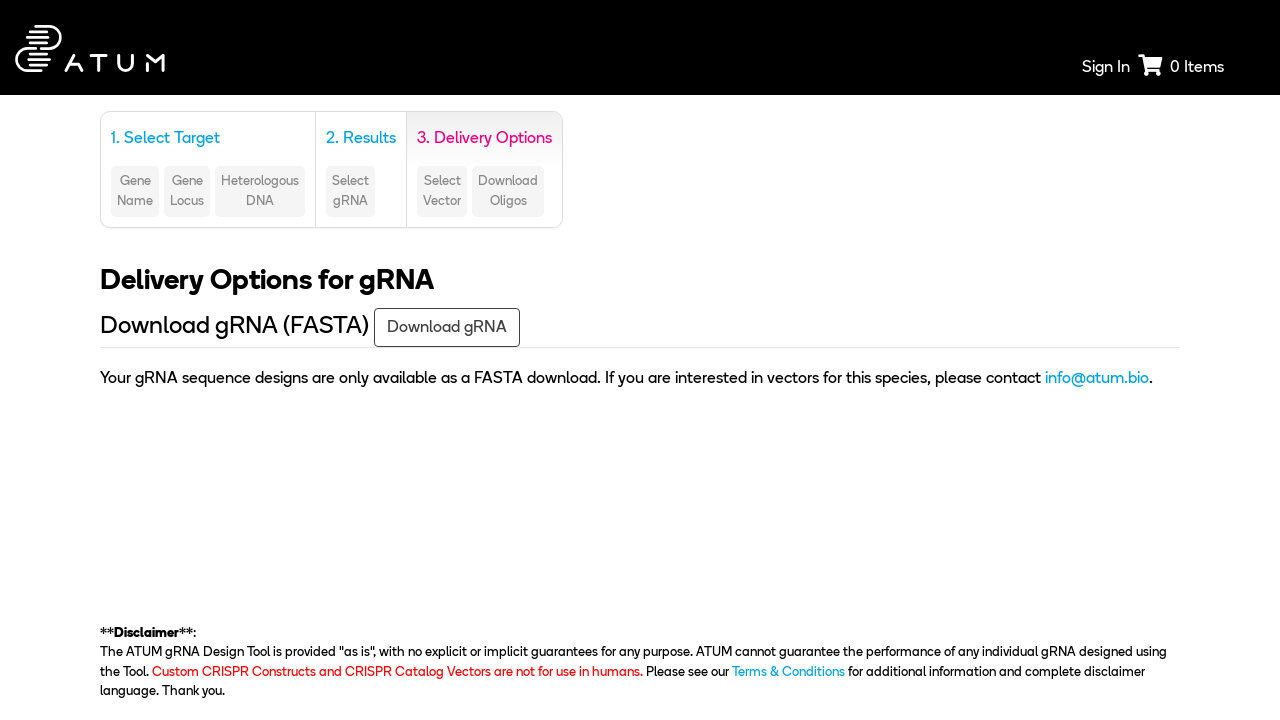